Tests table sorting functionality by clicking a column header to sort, then uses pagination to navigate through pages looking for a specific item ("Rice") in the vegetables table.

Starting URL: https://rahulshettyacademy.com/greenkart/#/offers

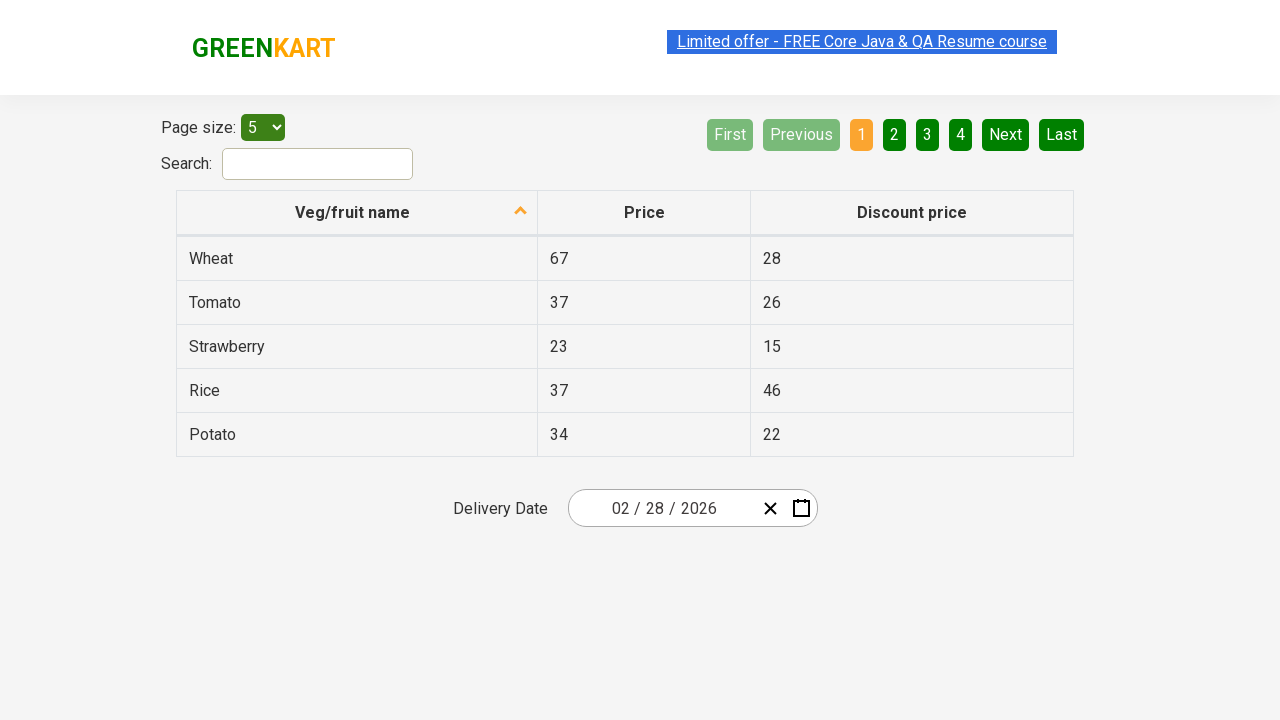

Table loaded - first column header is visible
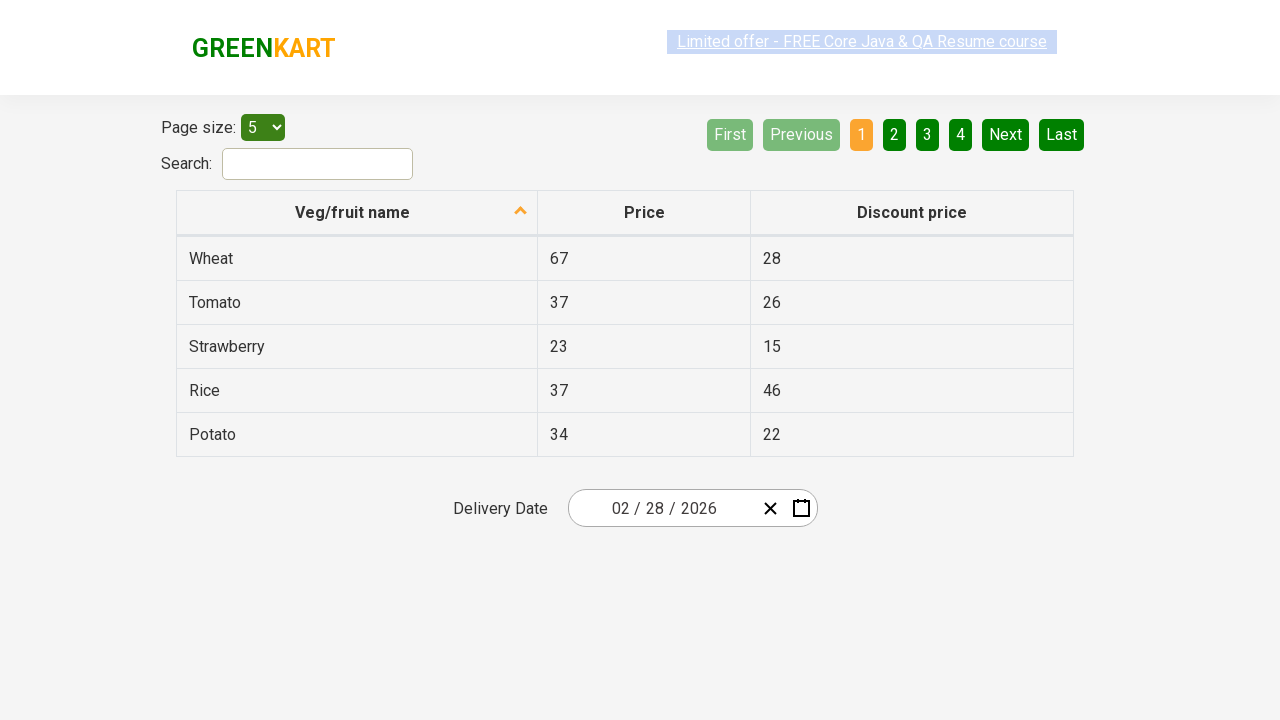

Clicked first column header to sort table at (357, 213) on xpath=//tr/th[1]
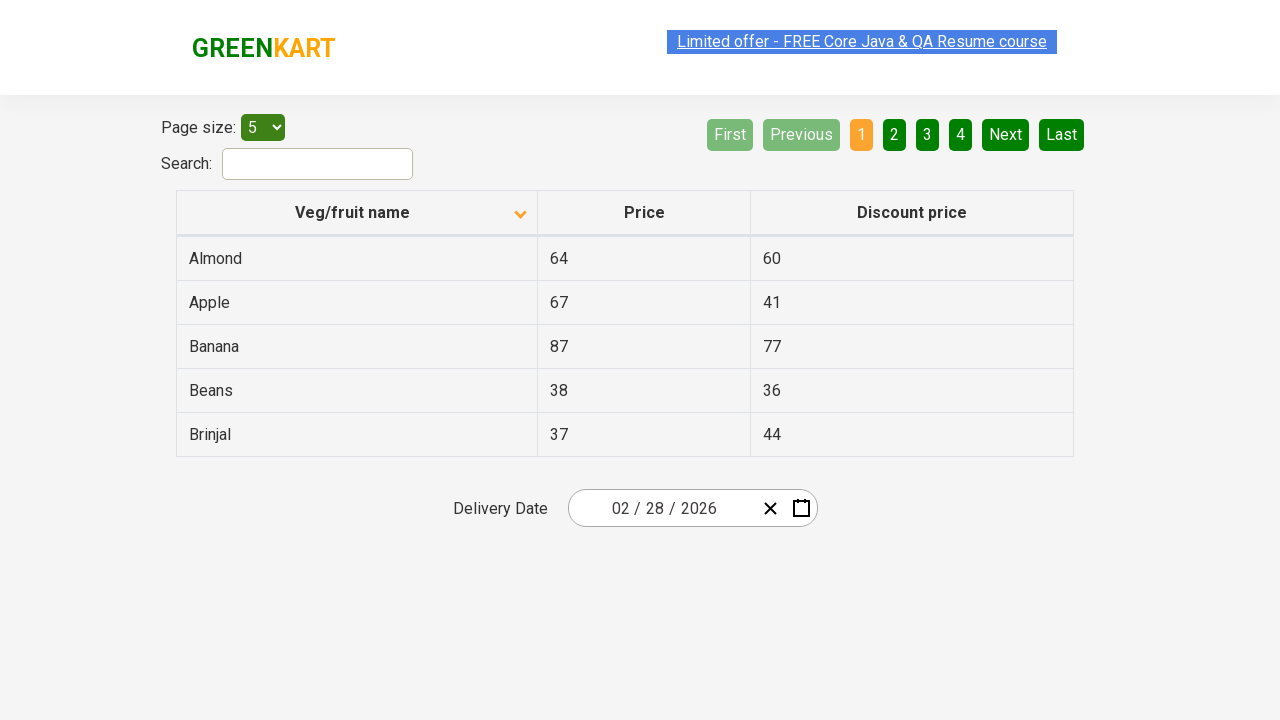

Sorting completed after 500ms wait
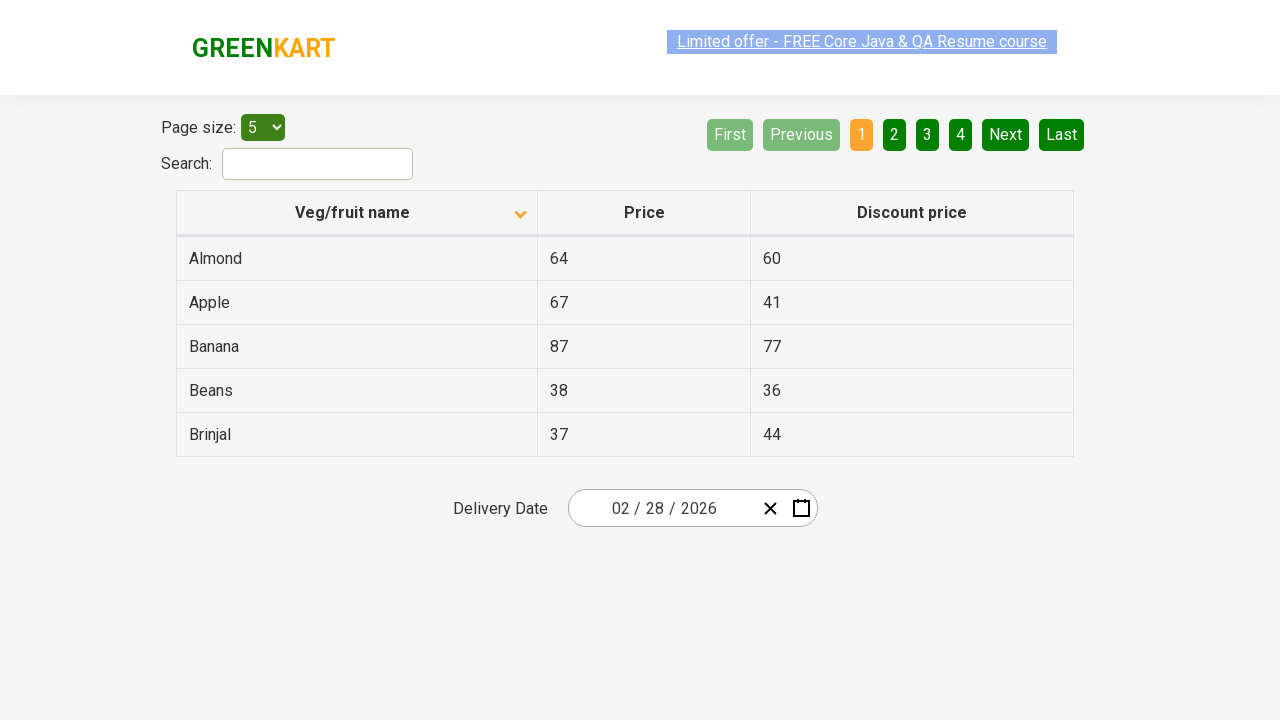

Table rows are visible after sorting
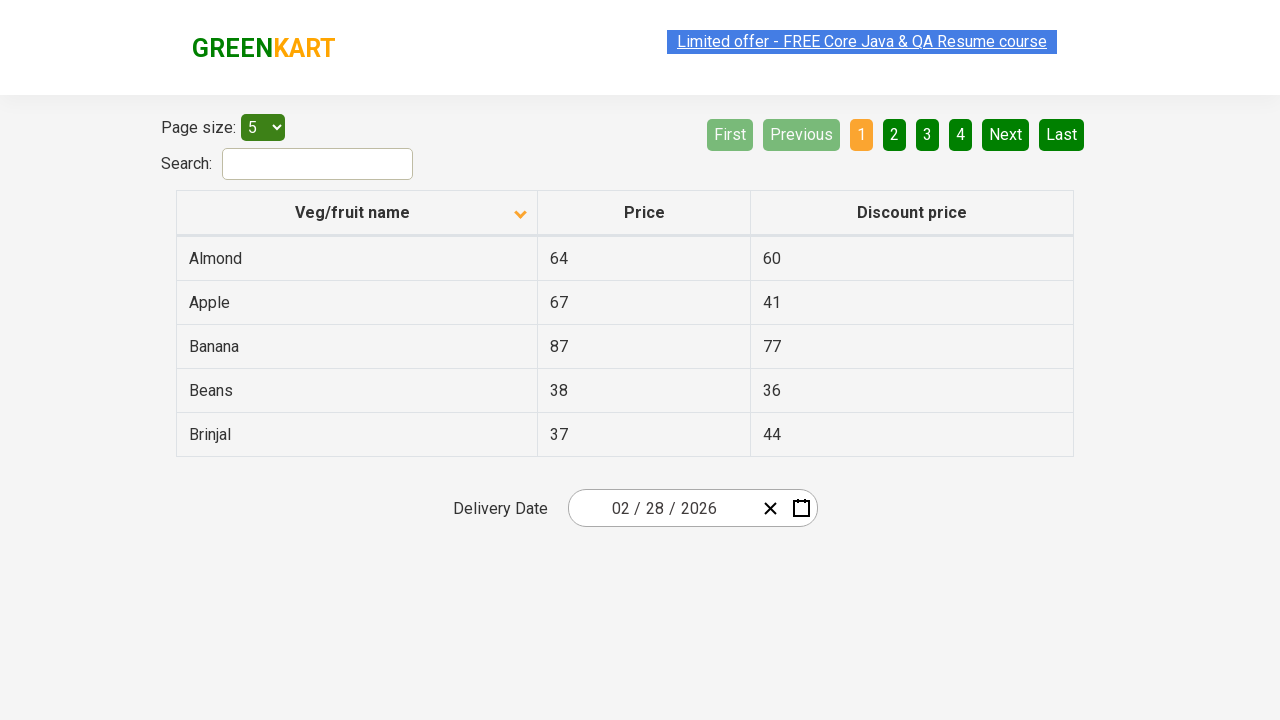

Clicked Next button to navigate to page 2 at (1006, 134) on [aria-label='Next']
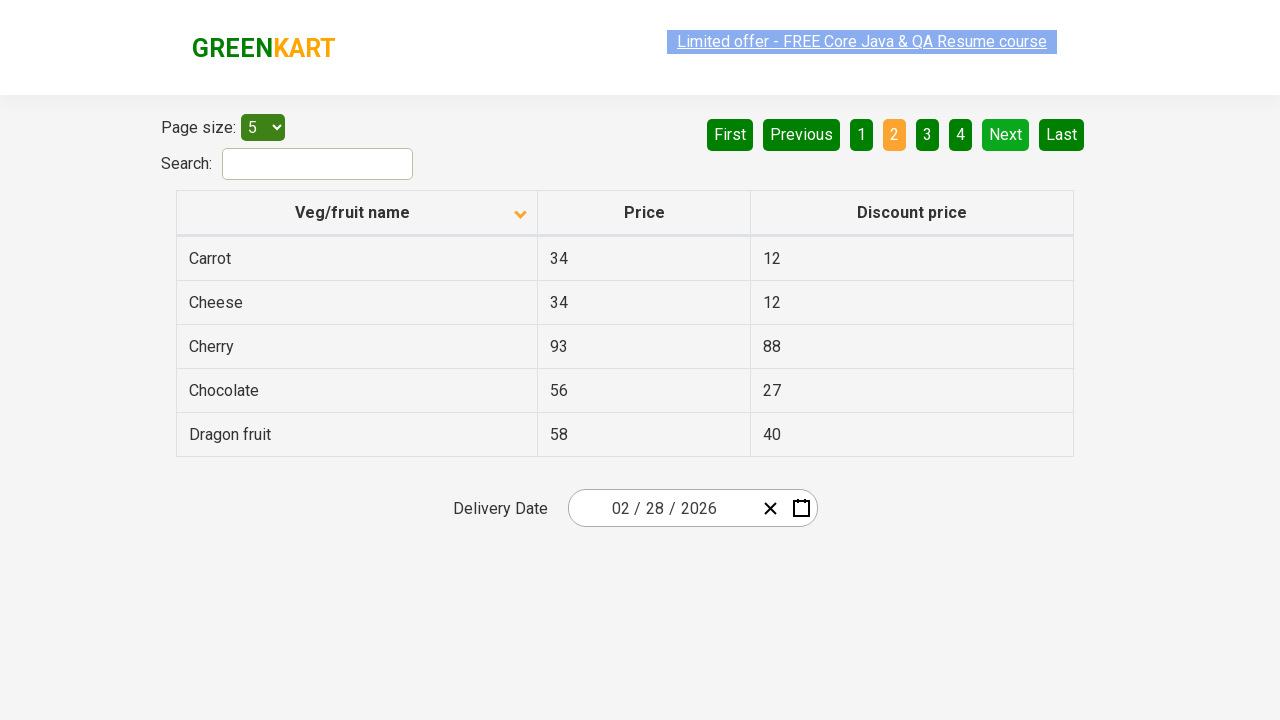

Page transition completed after 500ms wait
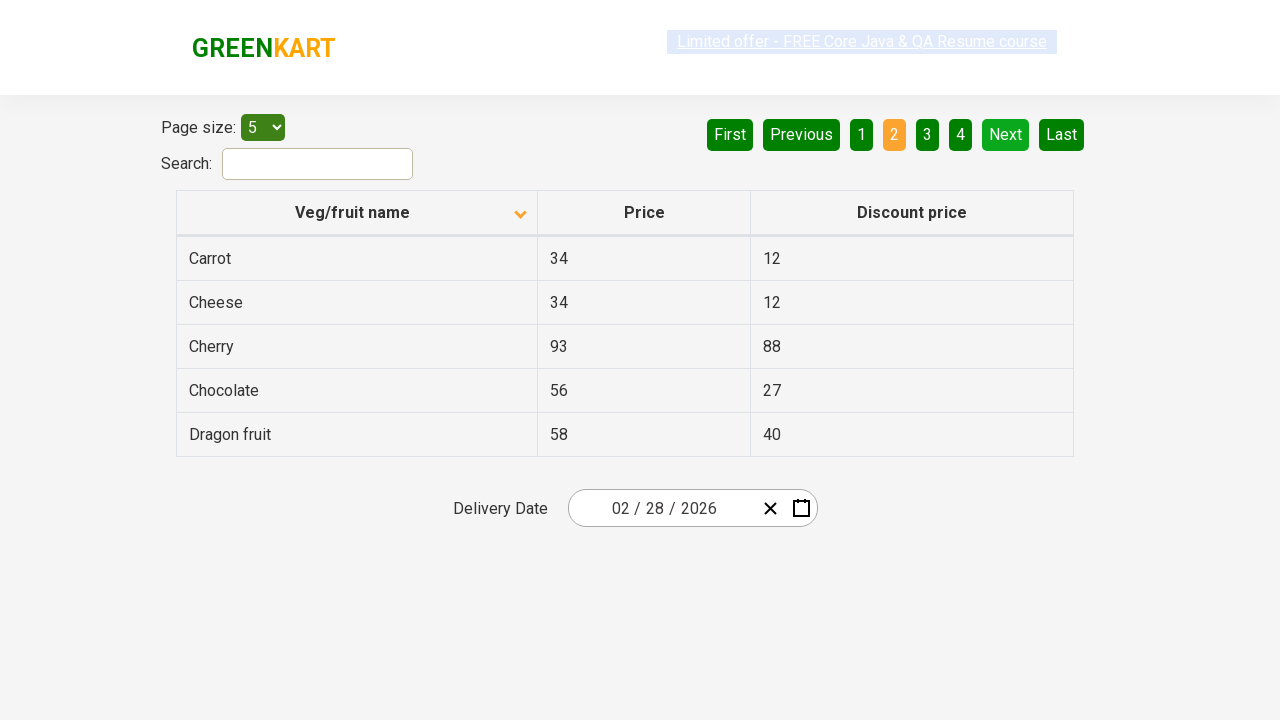

Clicked Next button to navigate to page 3 at (1006, 134) on [aria-label='Next']
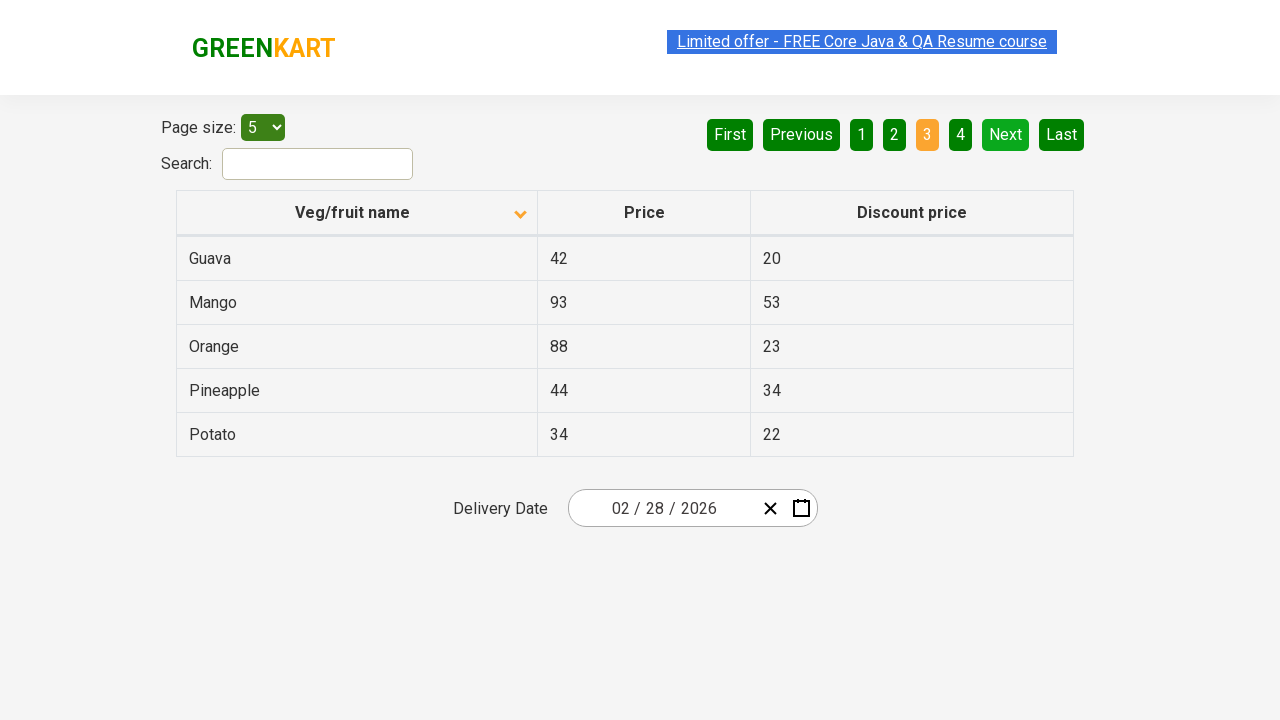

Page transition completed after 500ms wait
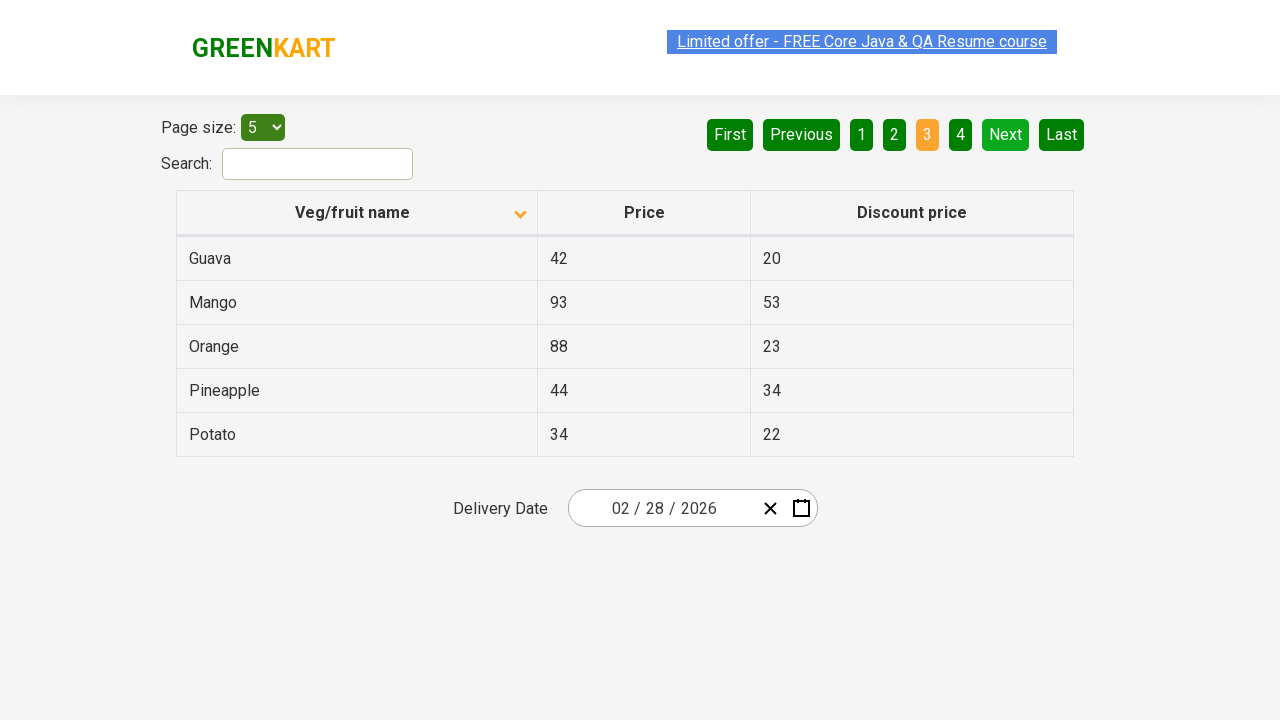

Clicked Next button to navigate to page 4 at (1006, 134) on [aria-label='Next']
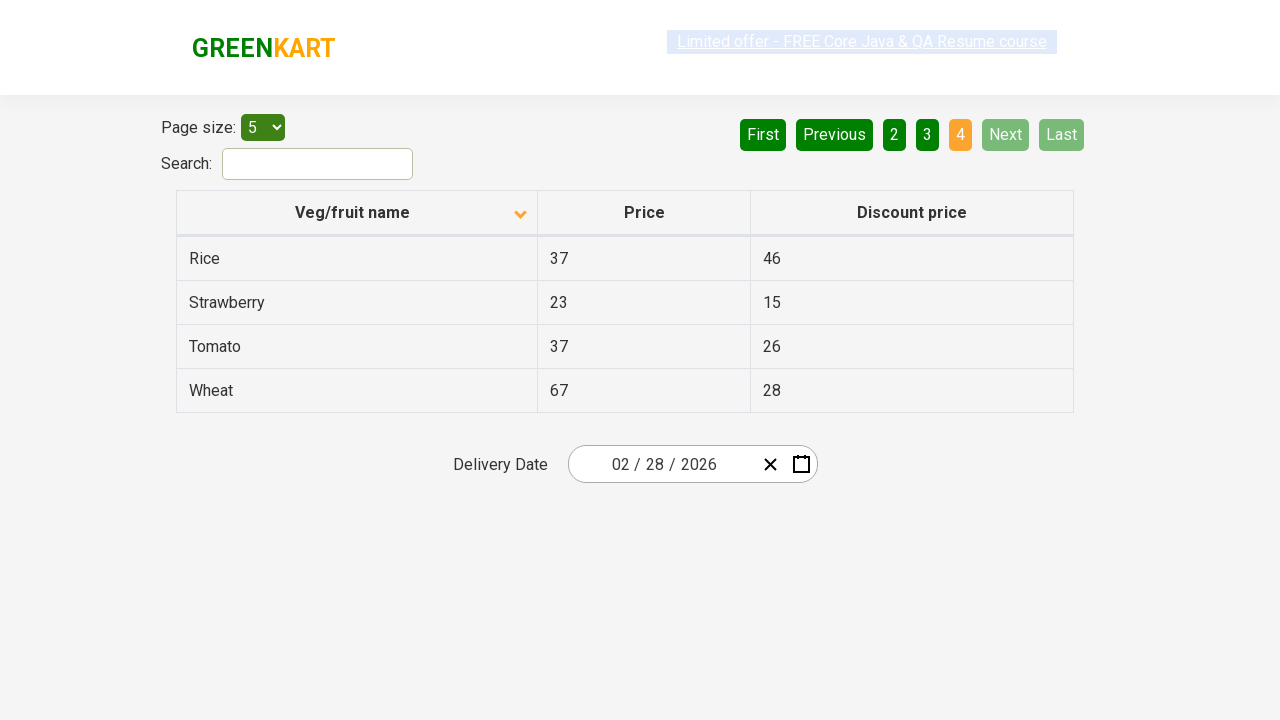

Page transition completed after 500ms wait
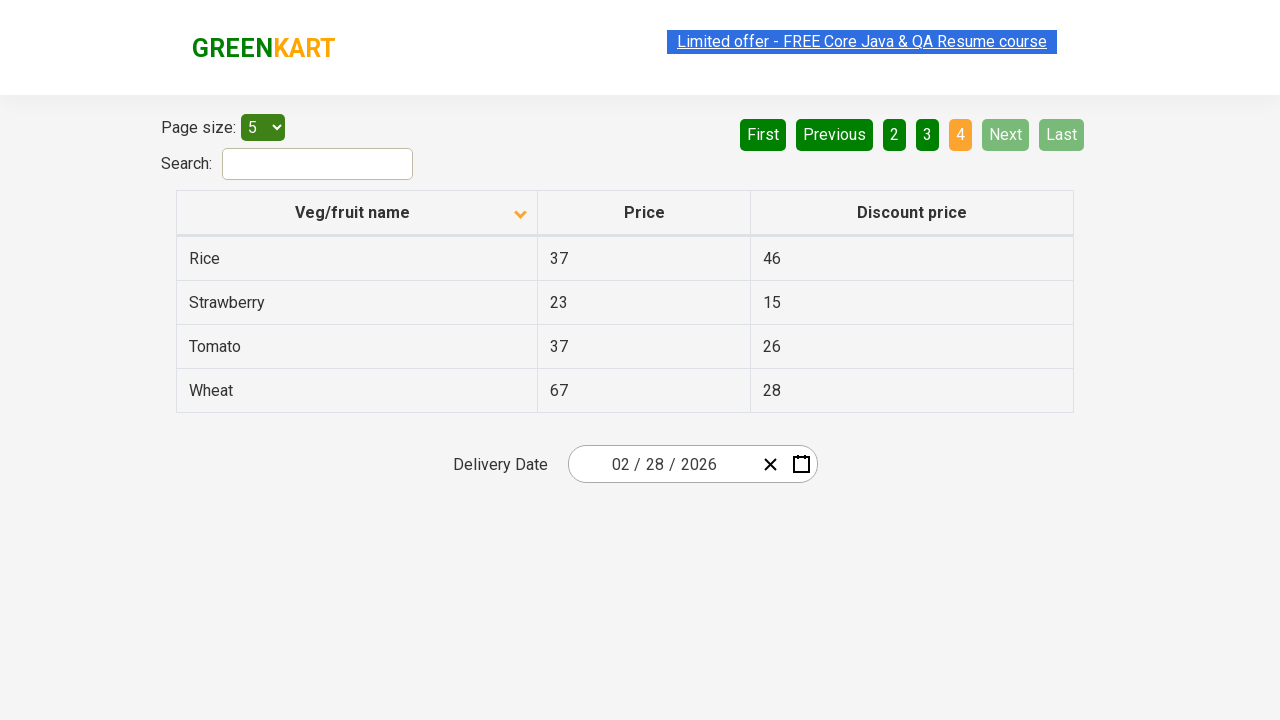

Found 'Rice' item on page 4 at row 1
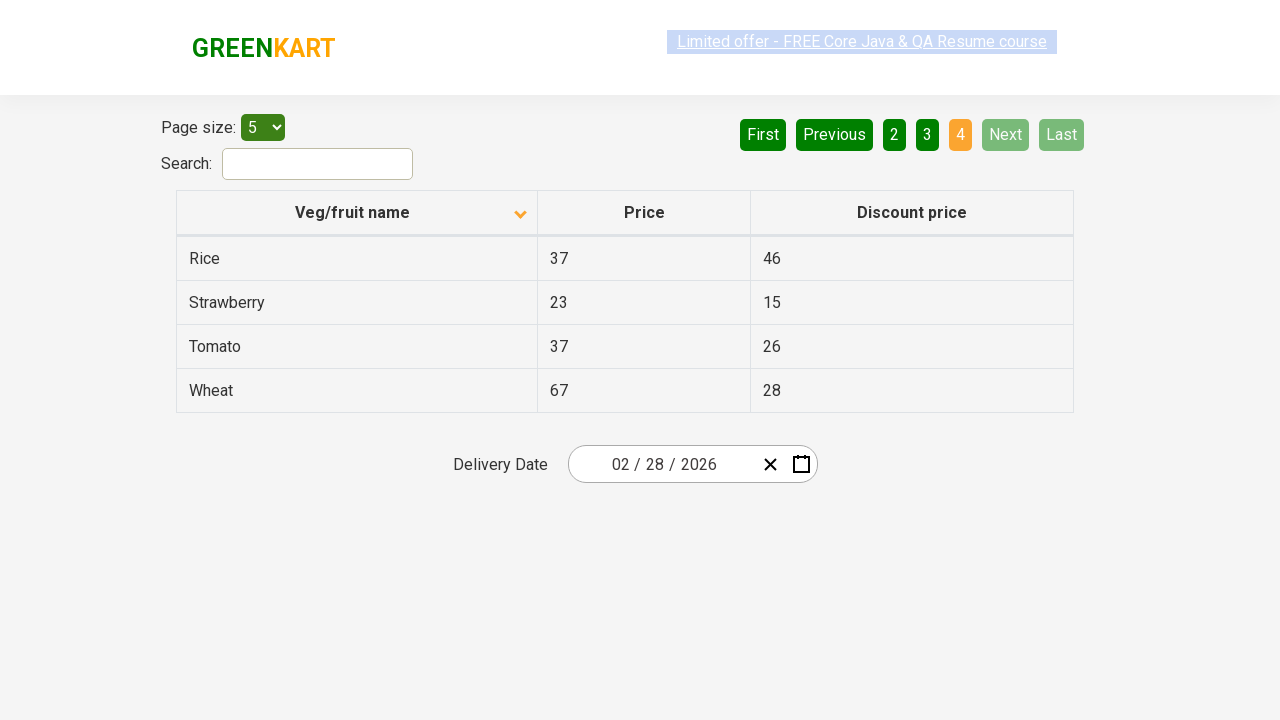

Assertion passed - 'Rice' item was successfully found in the vegetables table
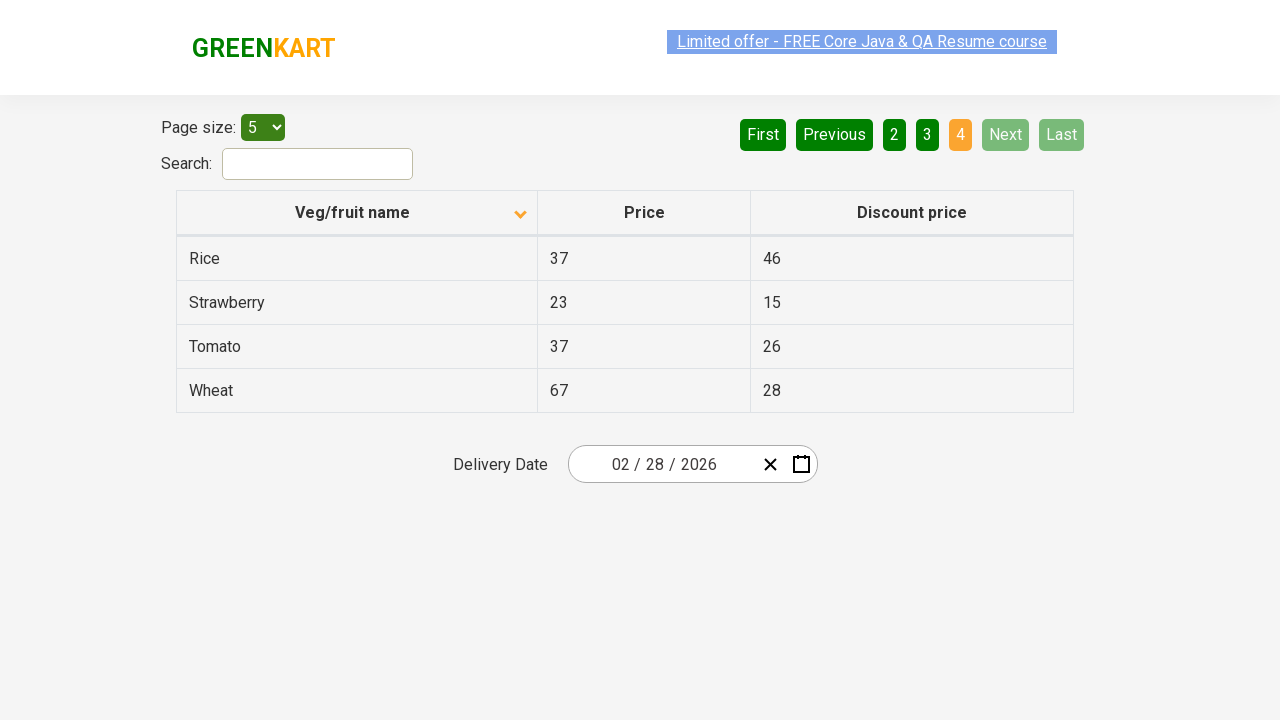

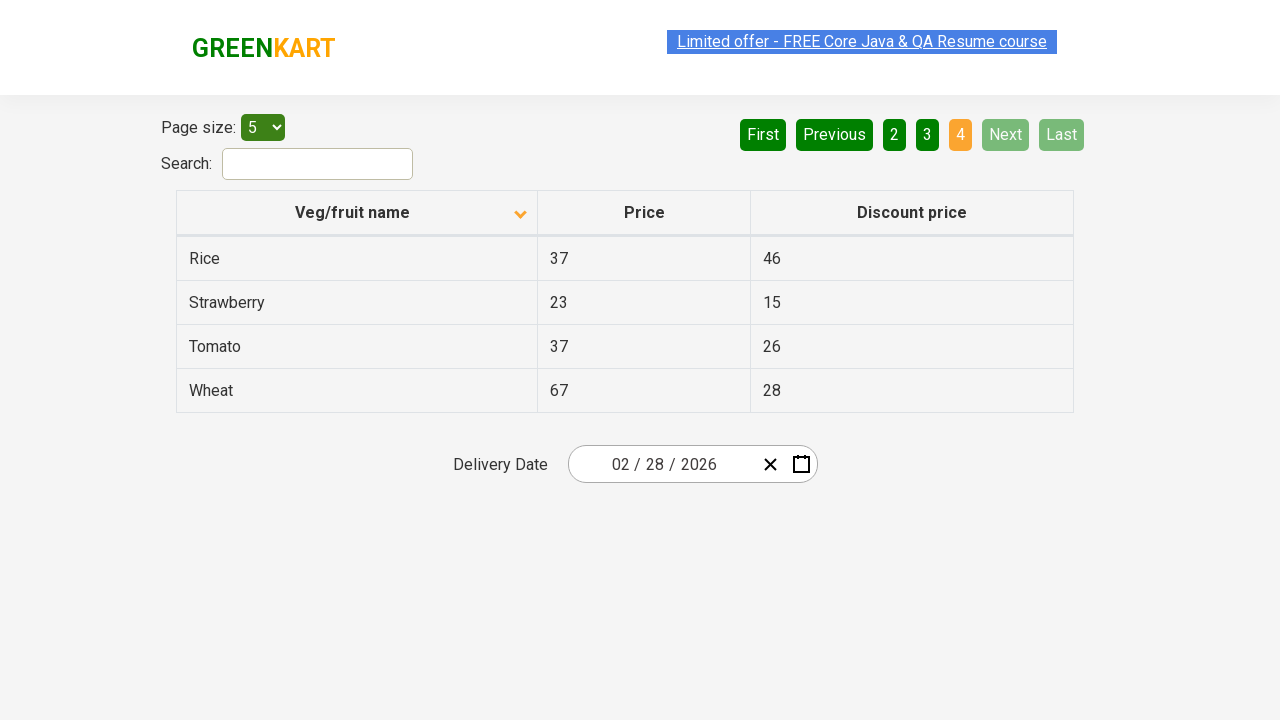